Tests a complete form submission including text fields, radio button, checkbox, dropdown selection, and date picker

Starting URL: http://formy-project.herokuapp.com/form

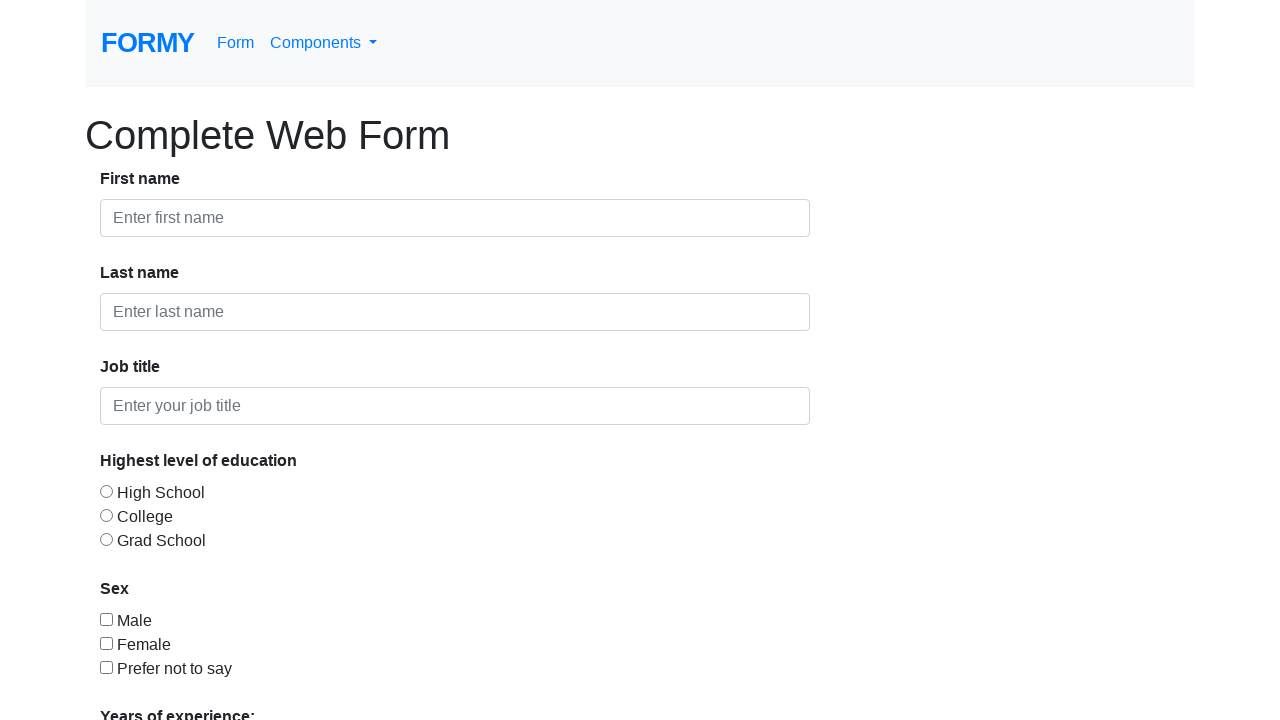

Filled first name field with 'Sam' on internal:attr=[placeholder="Enter first name"i]
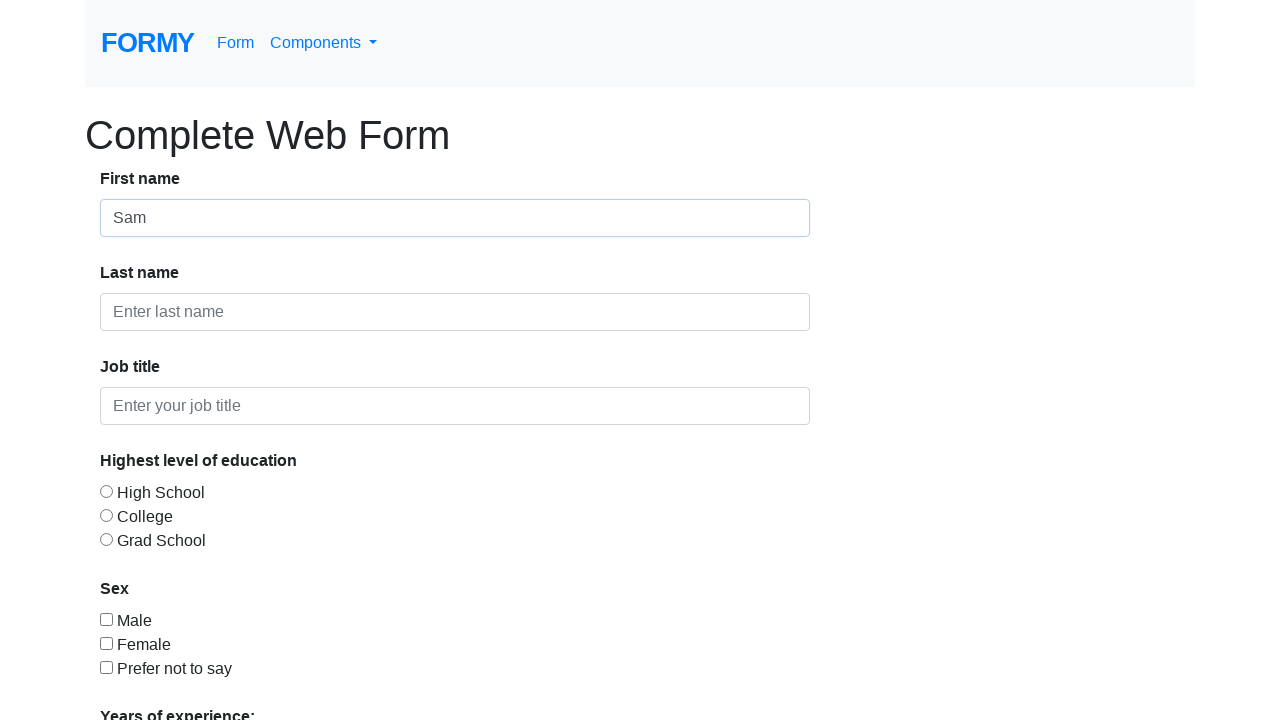

Filled last name field with 'Robertson' on internal:attr=[placeholder="Enter last name"i]
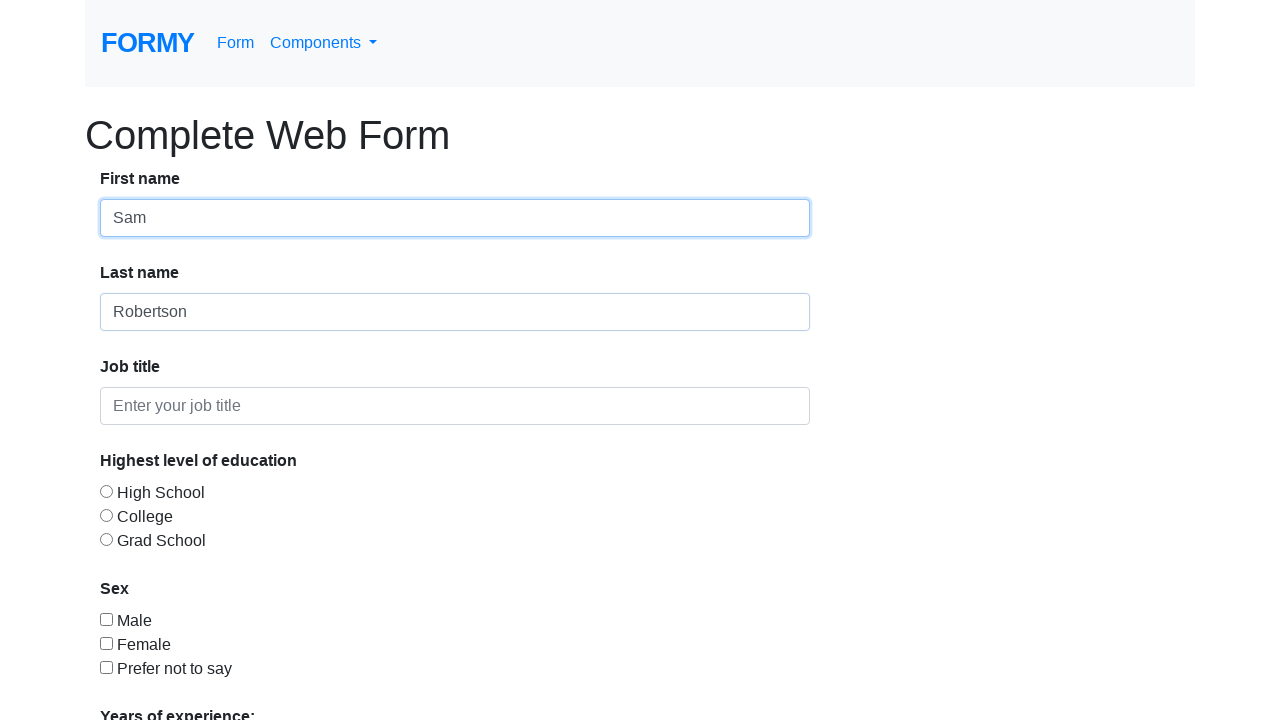

Filled job title field with 'Test Automation Engineer' on internal:attr=[placeholder="Enter your job title"i]
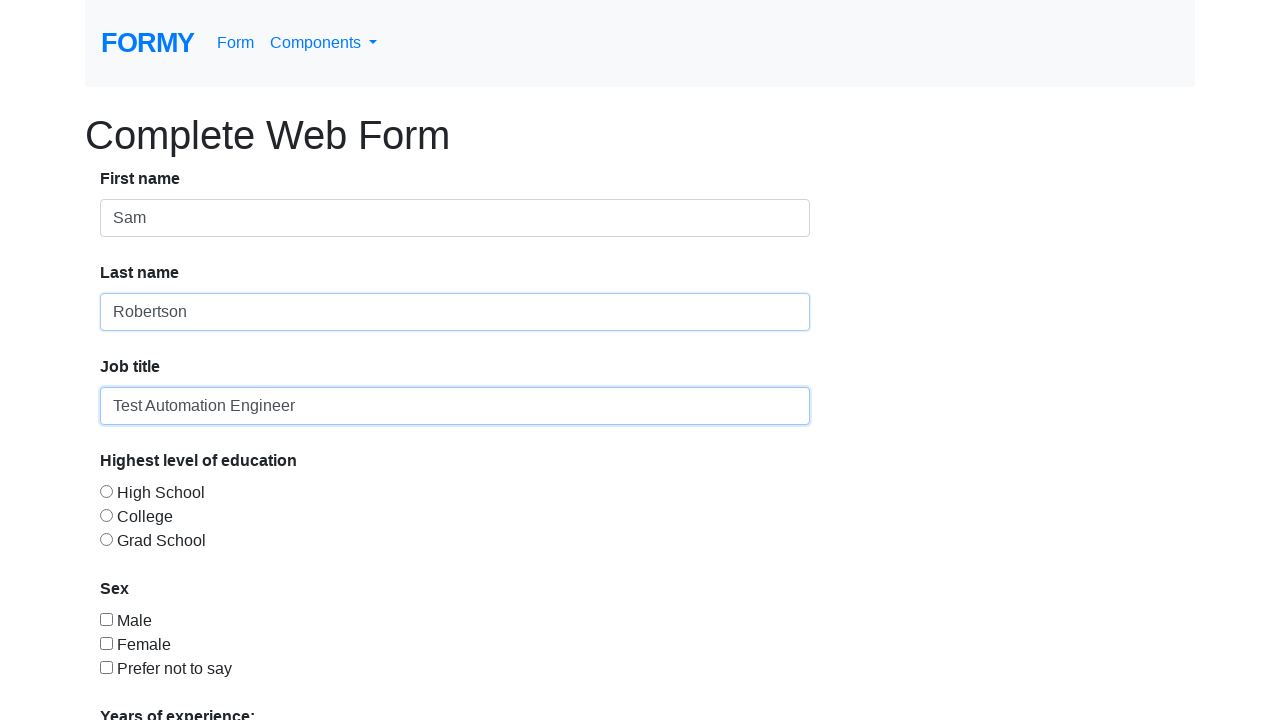

Selected radio button option 2 at (106, 515) on #radio-button-2
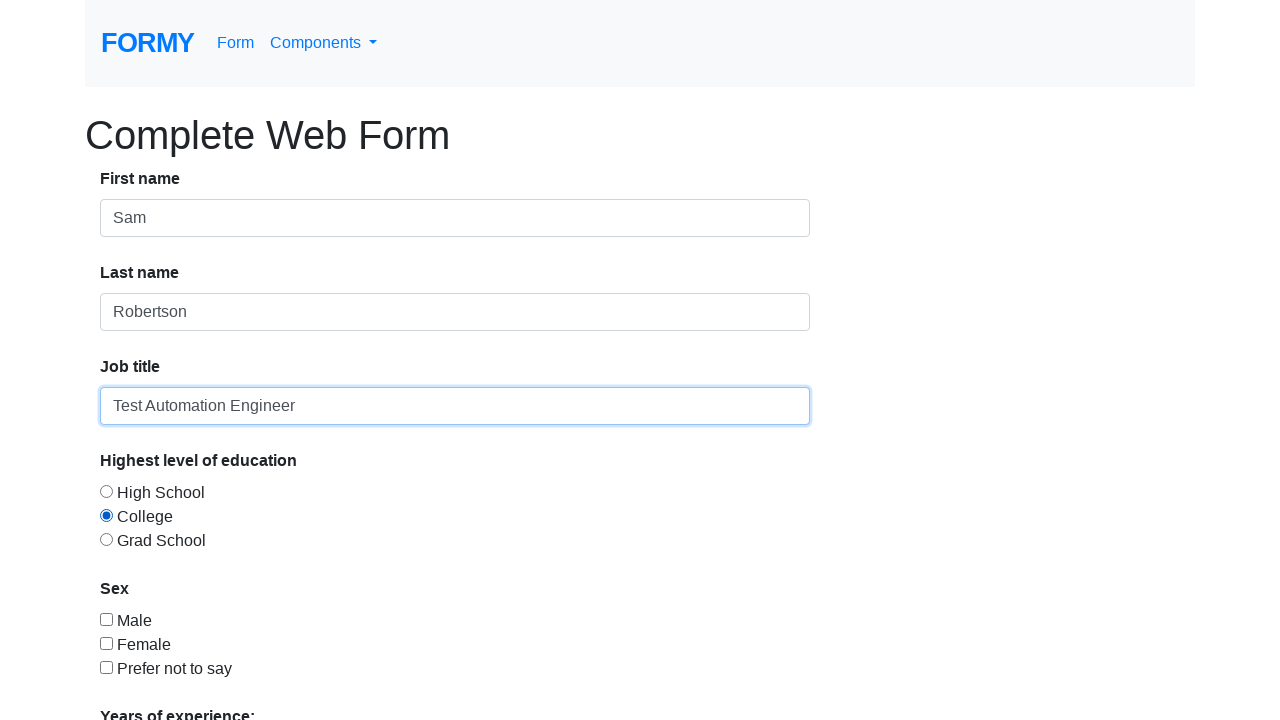

Checked checkbox 1 at (106, 619) on #checkbox-1
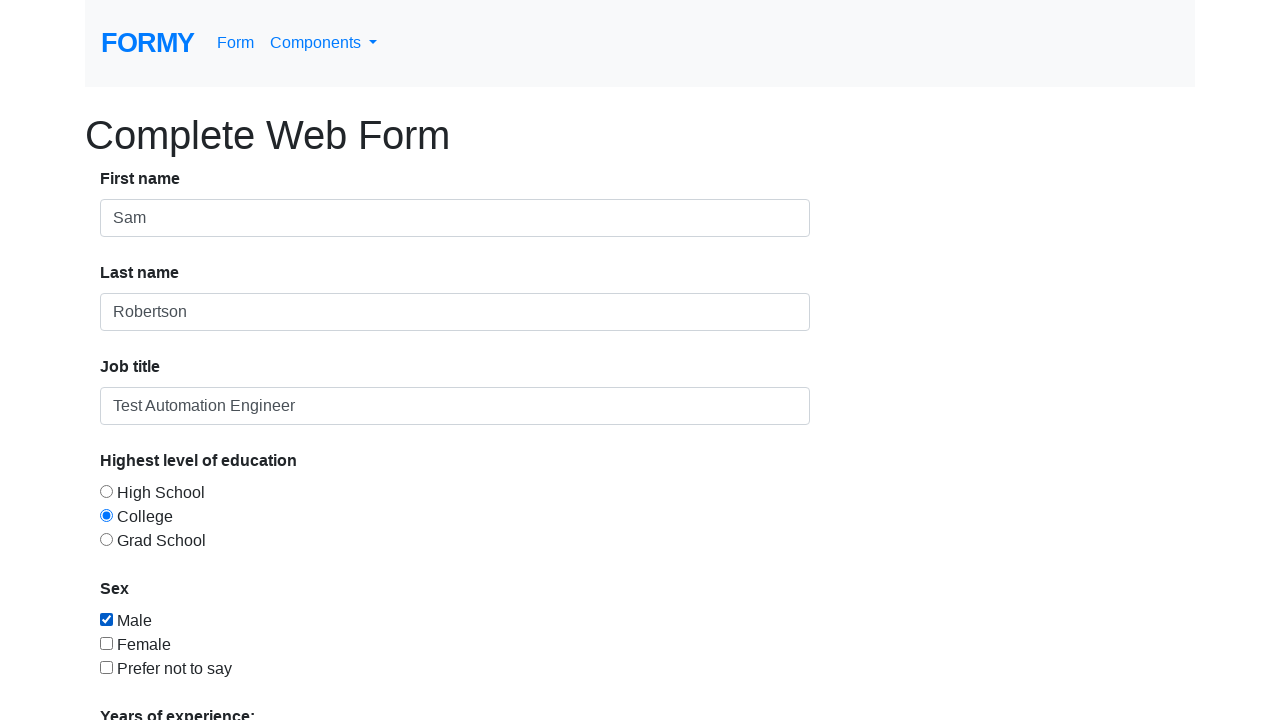

Selected option 3 from dropdown menu on #select-menu
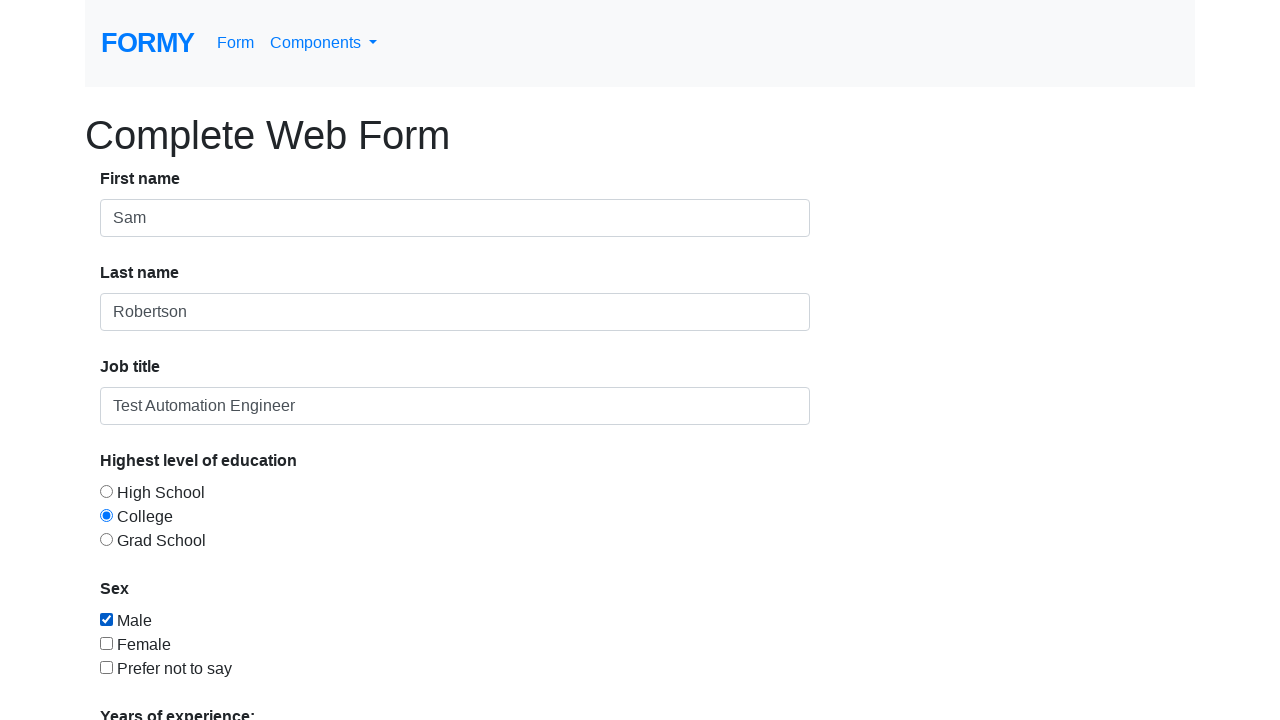

Filled date picker with '14/12/2024' on #datepicker
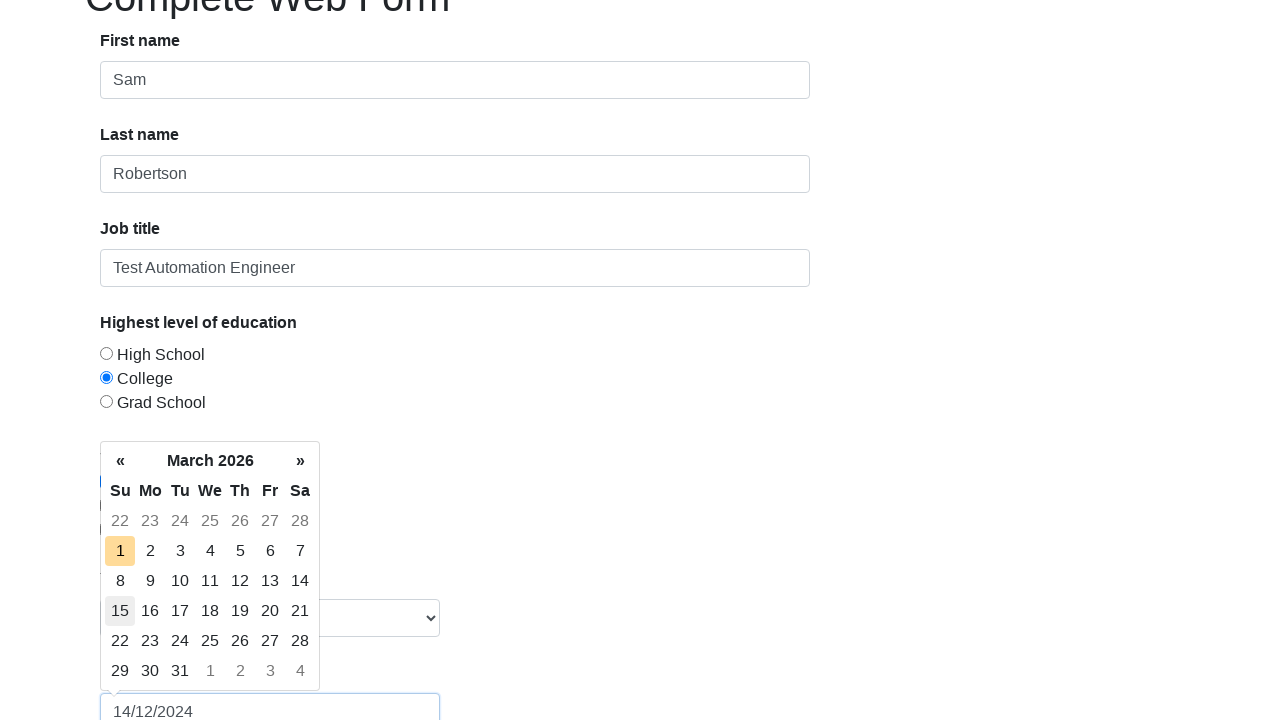

Clicked form submit button at (148, 680) on a.btn.btn-lg.btn-primary
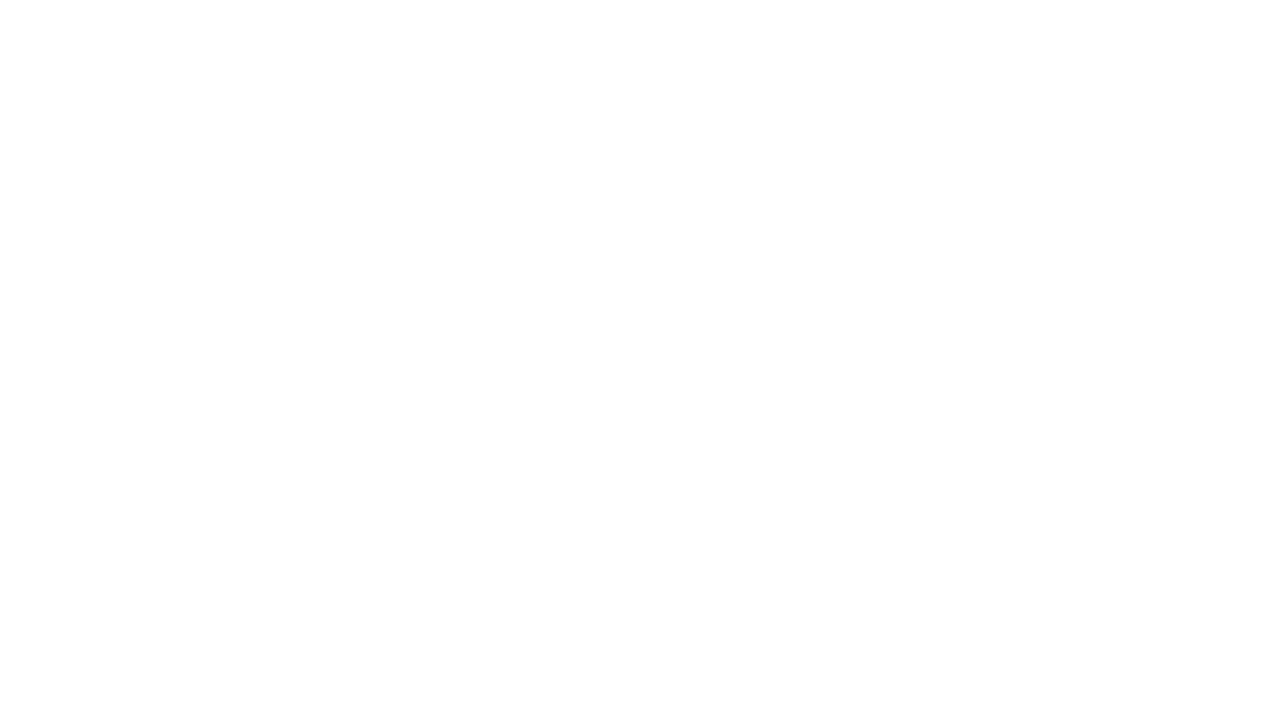

Form submission success message appeared
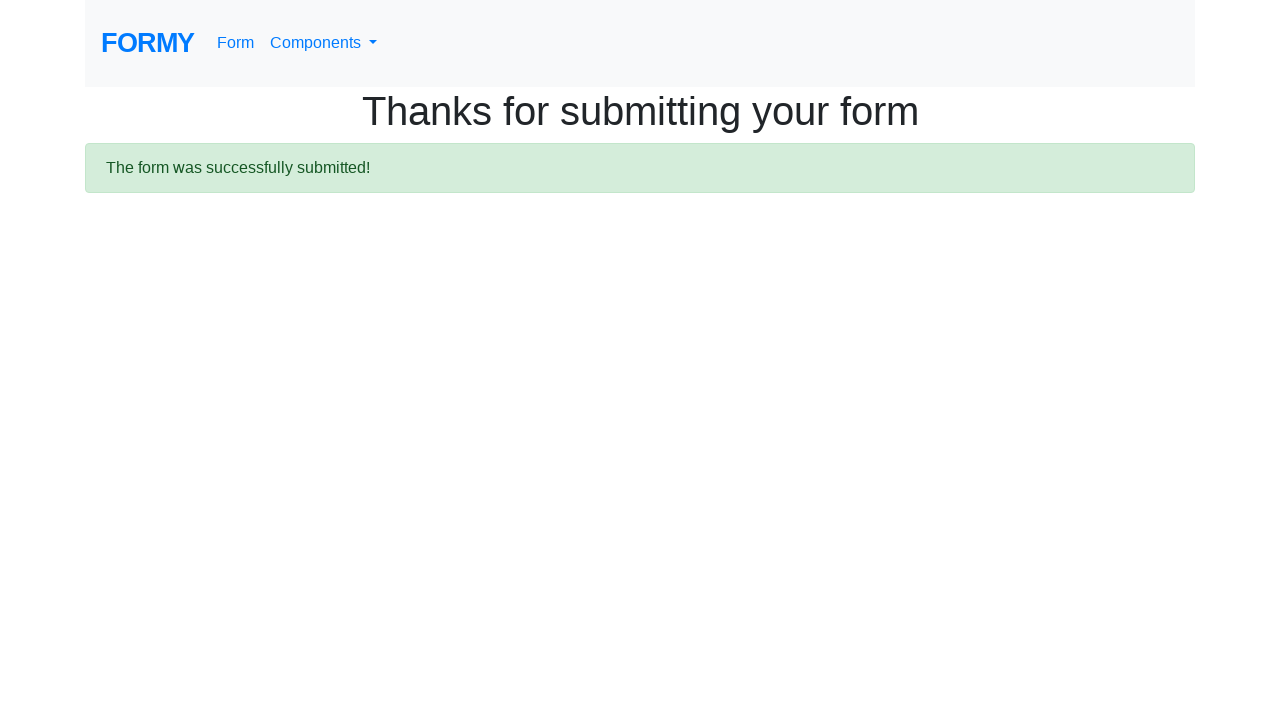

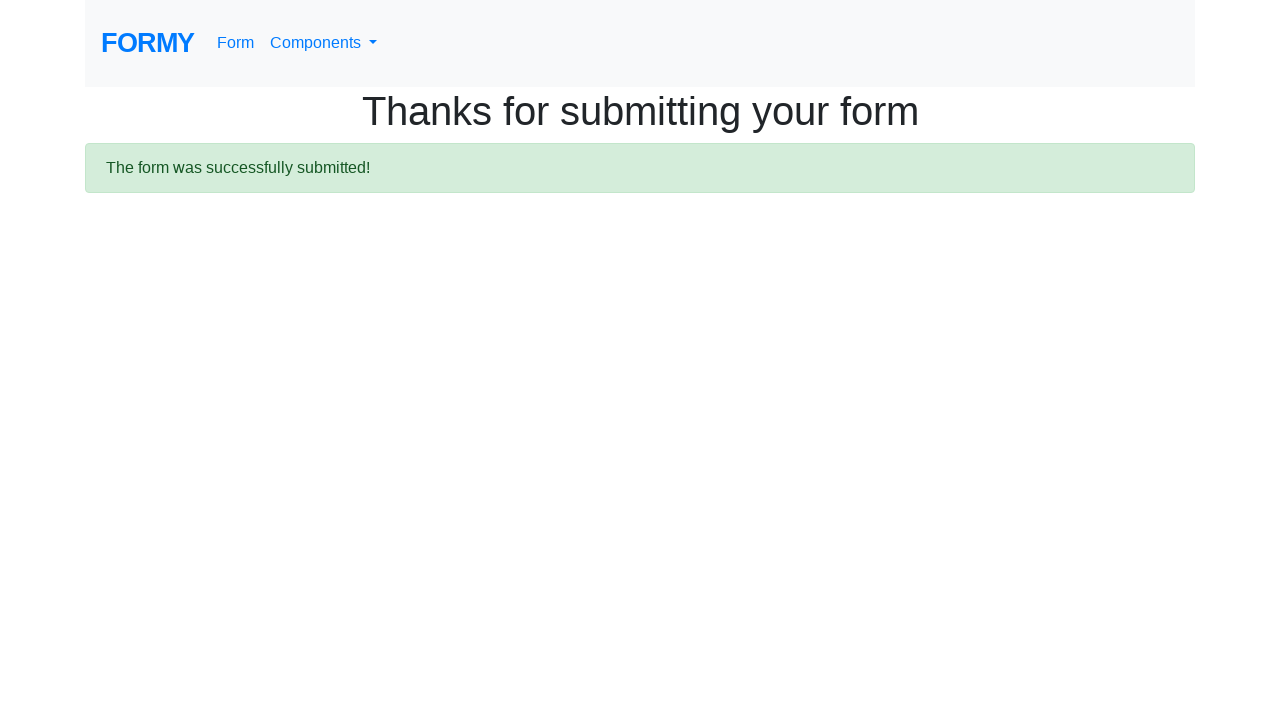